Tests JavaScript alert functionality by clicking a button to trigger an alert, accepting it, and verifying the result message

Starting URL: https://the-internet.herokuapp.com/

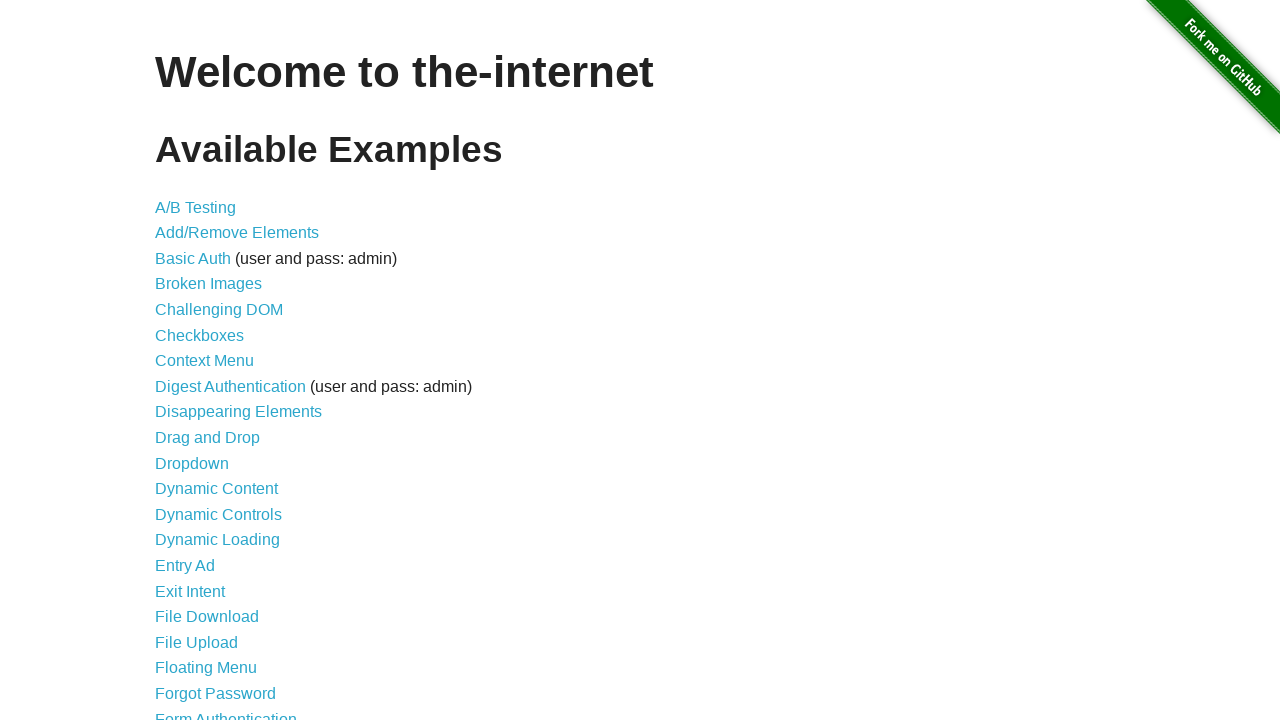

Clicked on JavaScript Alerts link at (214, 361) on a[href='/javascript_alerts']
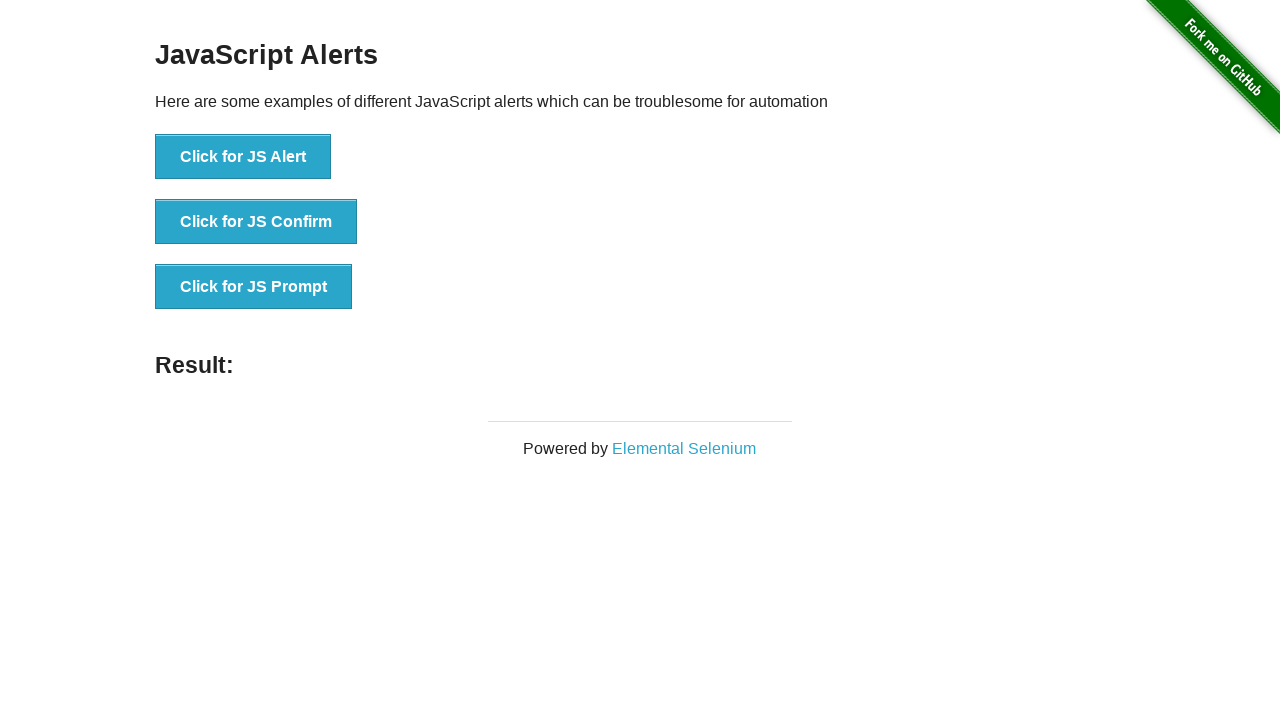

Clicked on 'Click for JS Alert' button to trigger alert at (243, 157) on button[onclick='jsAlert()']
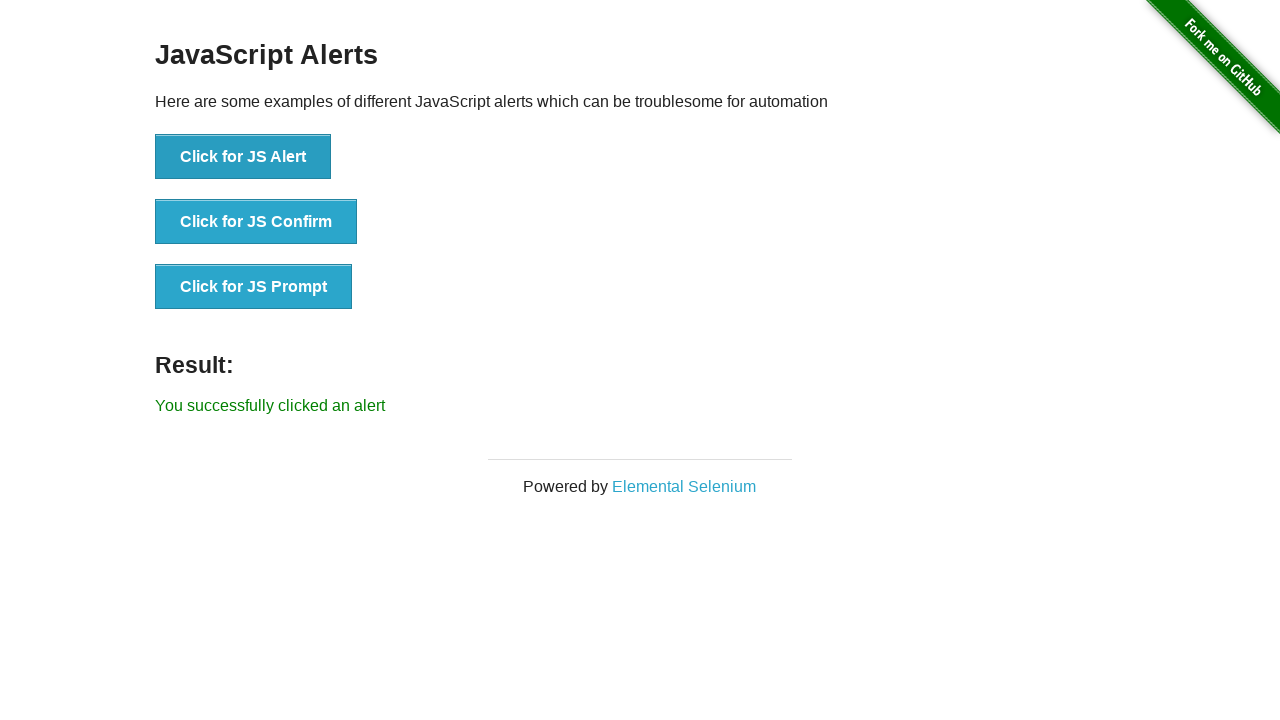

Set up dialog handler to accept alert
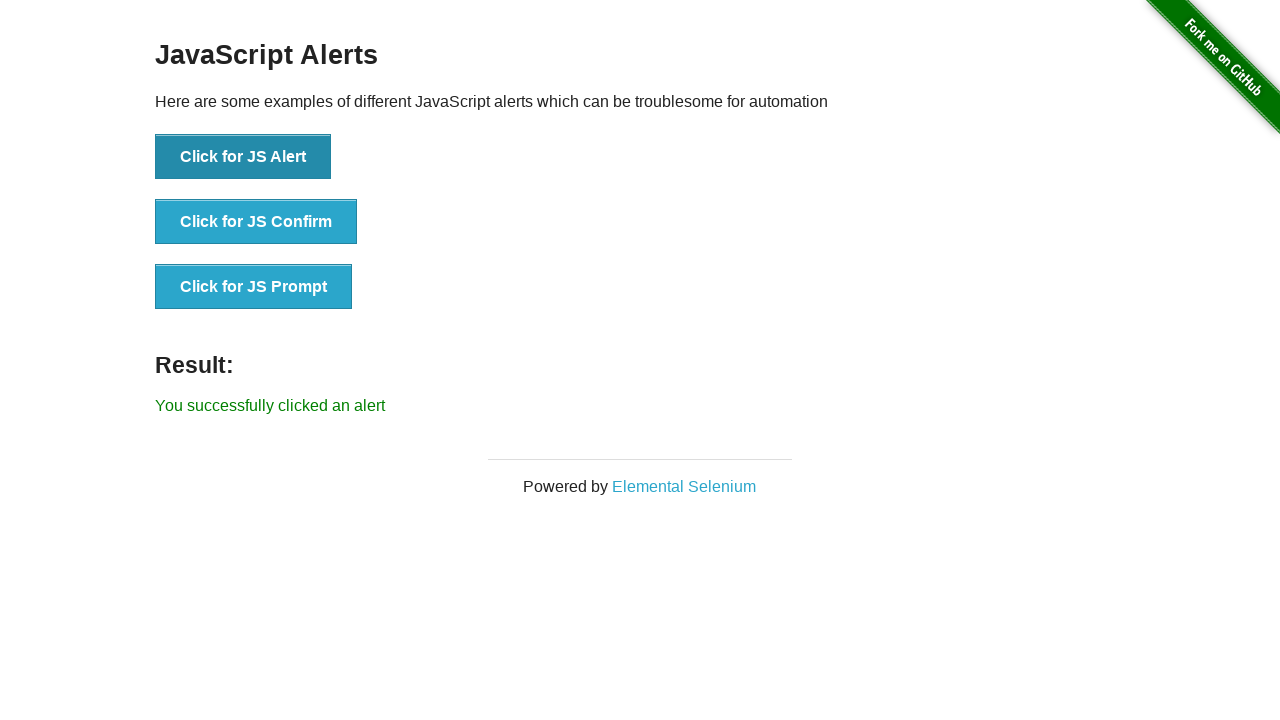

Result text appeared after accepting alert
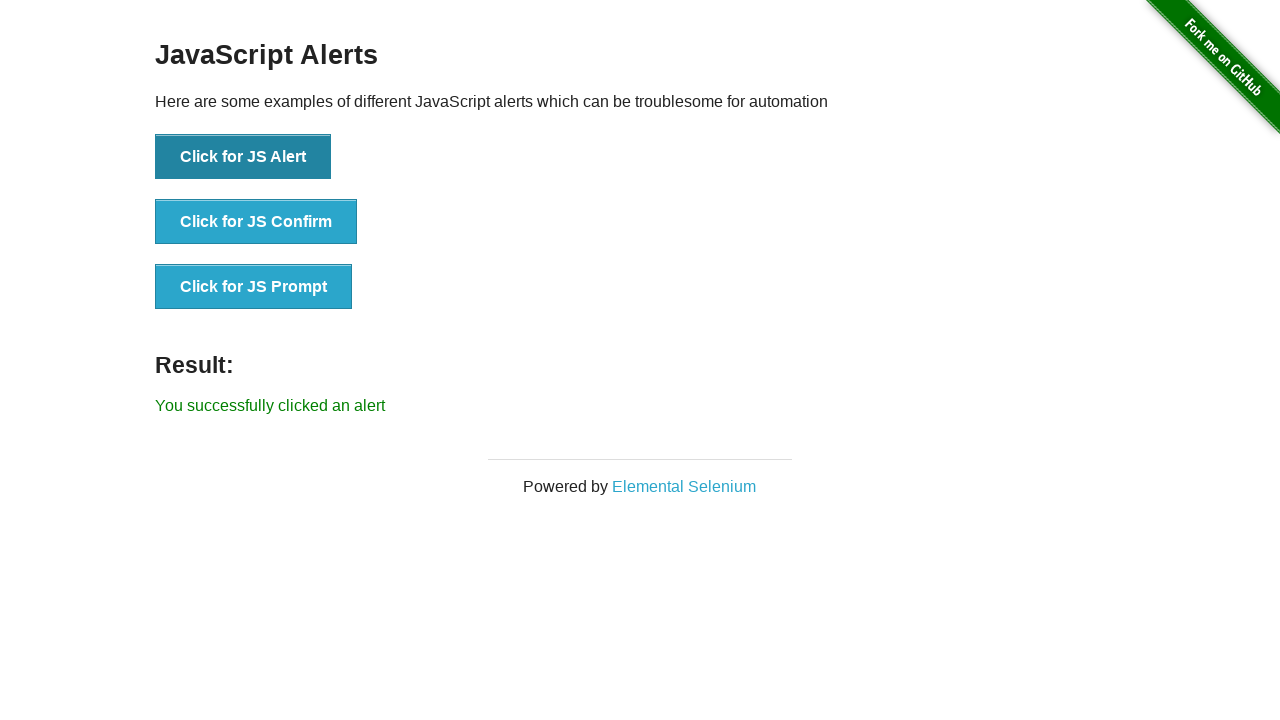

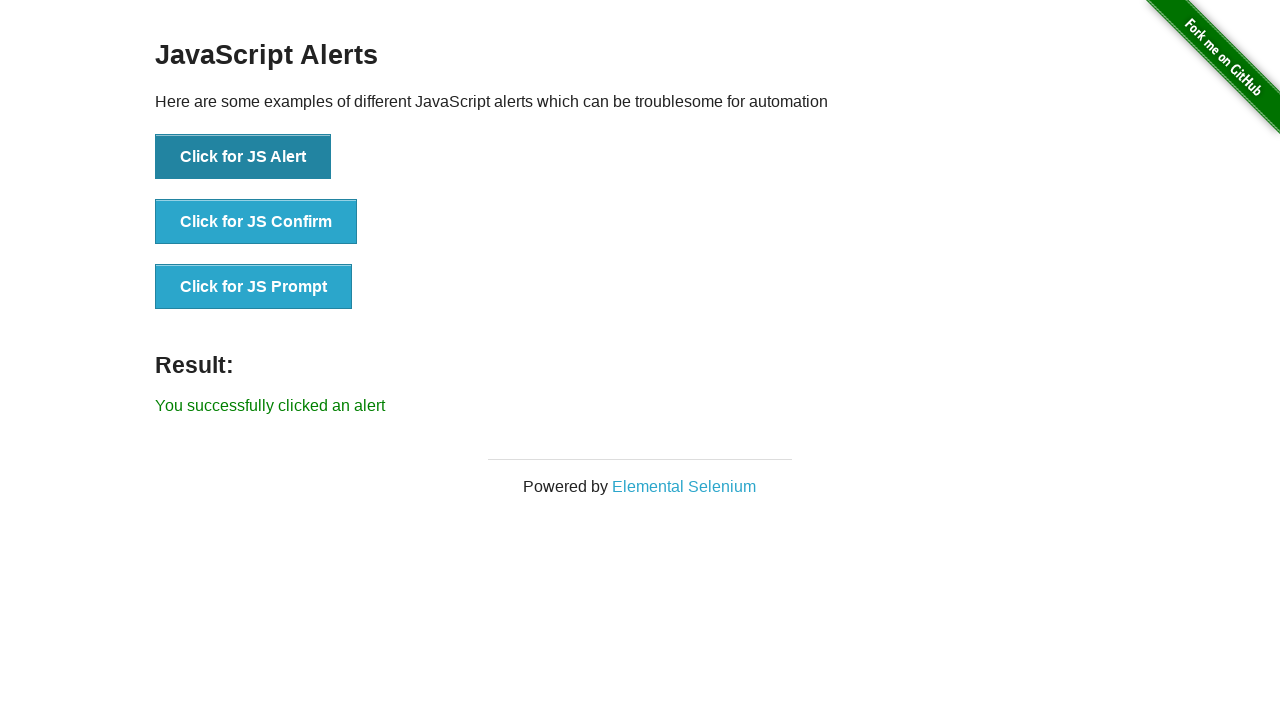